Performs drag and drop operation to swap positions of elements A and B

Starting URL: https://the-internet.herokuapp.com/drag_and_drop

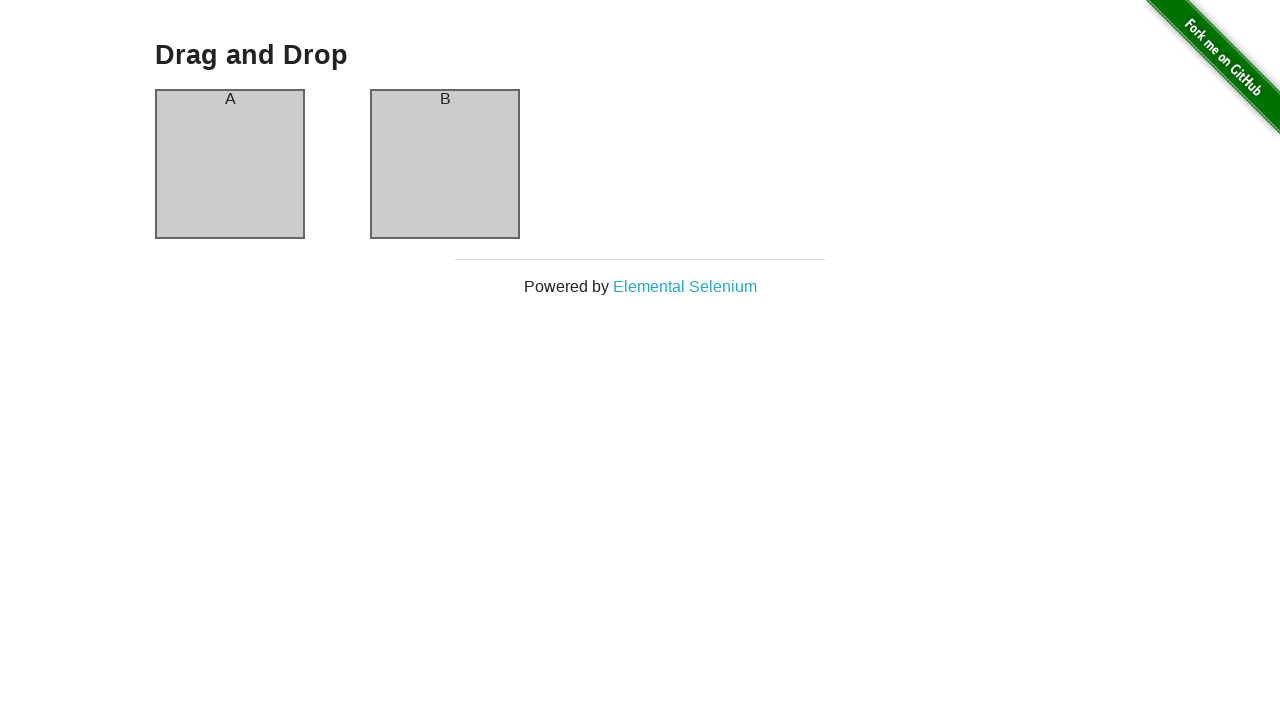

Located element A (#column-a)
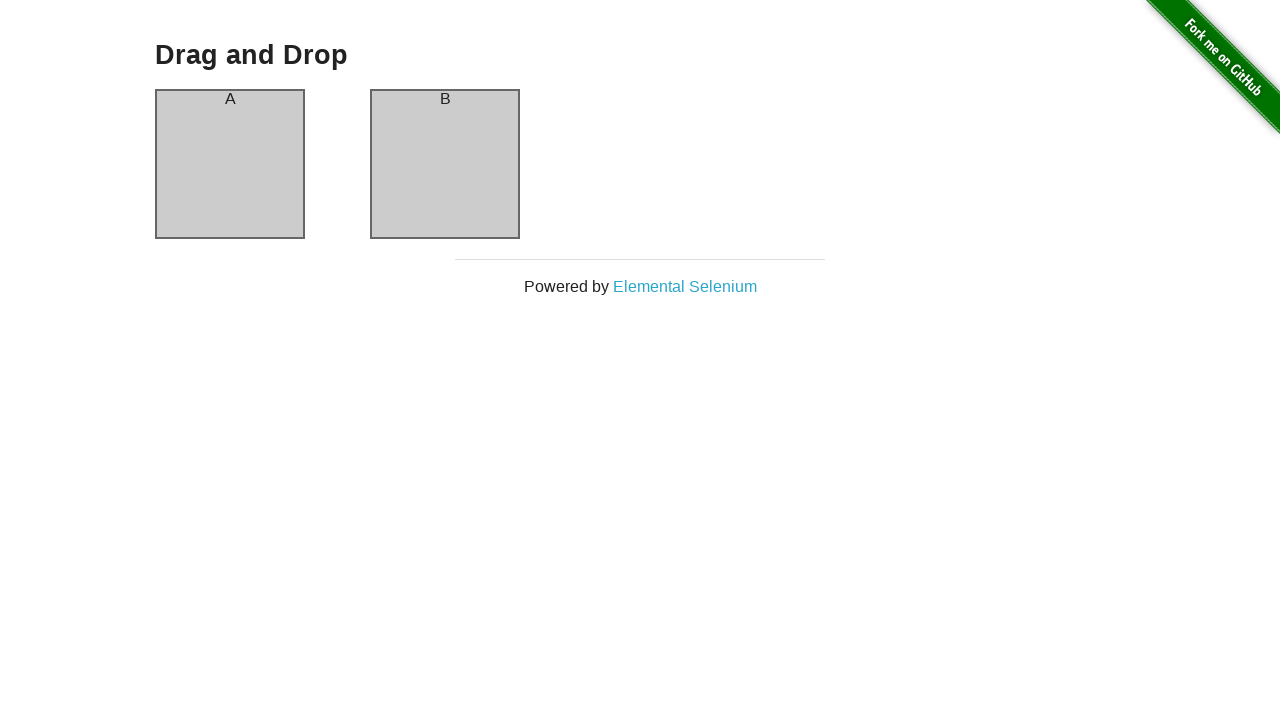

Located element B (#column-b)
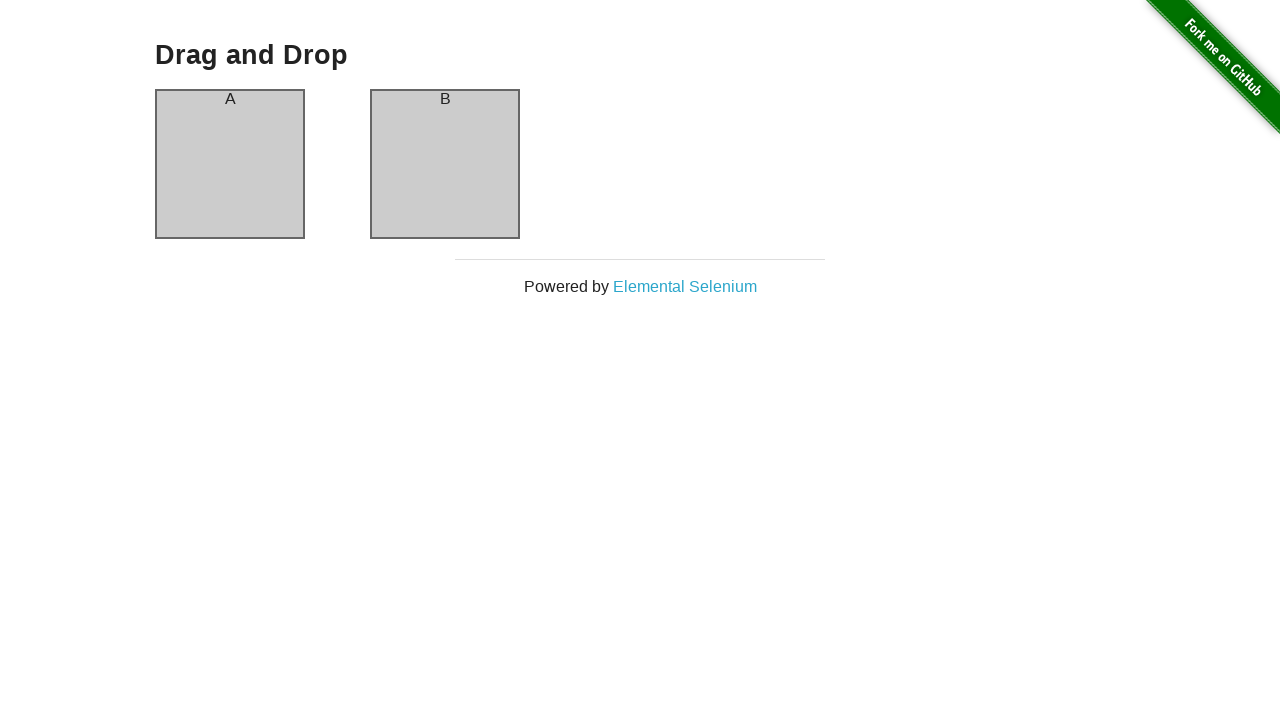

Dragged element A to element B position to swap them at (445, 164)
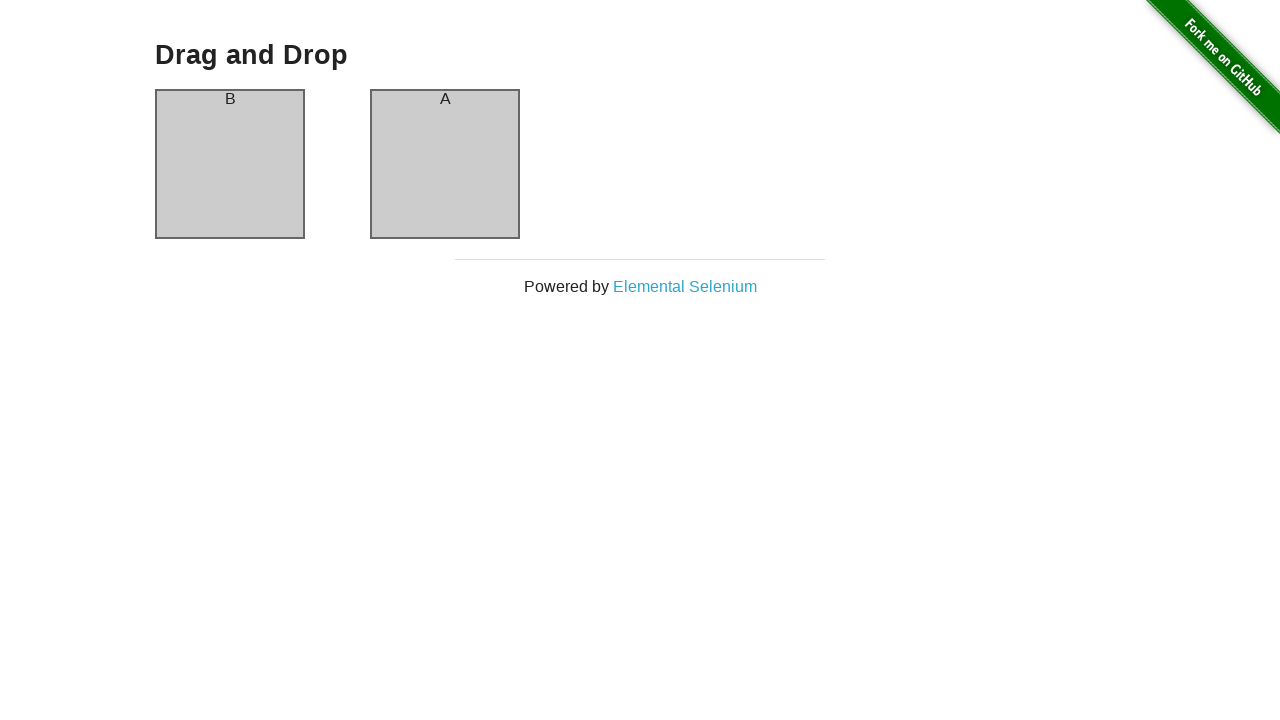

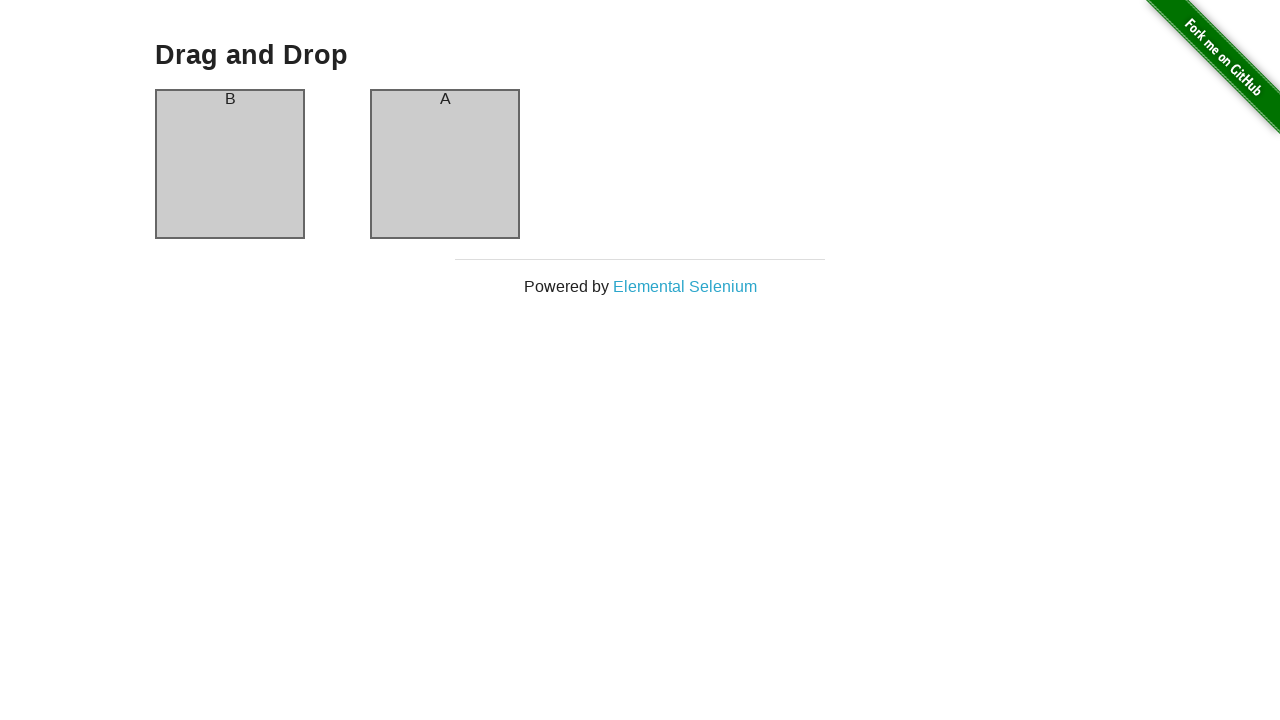